Tests that browser back button works correctly with filter navigation

Starting URL: https://demo.playwright.dev/todomvc

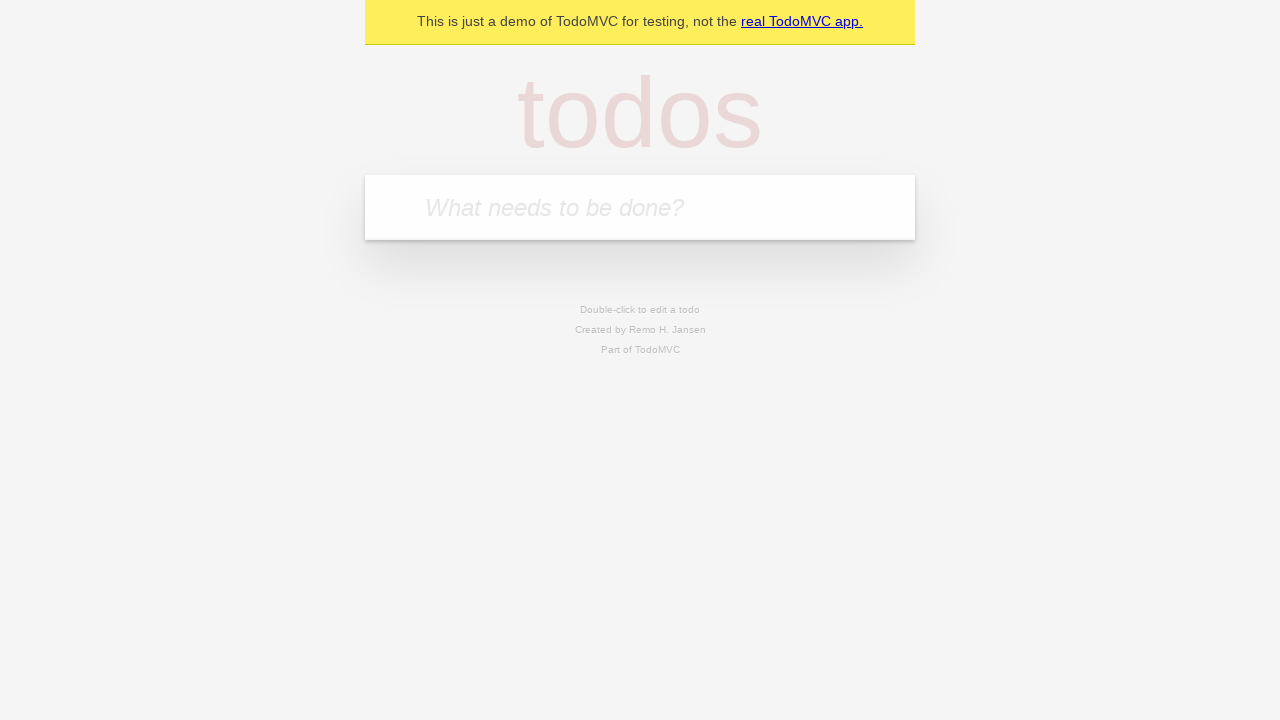

Filled new todo field with 'buy some cheese' on .new-todo
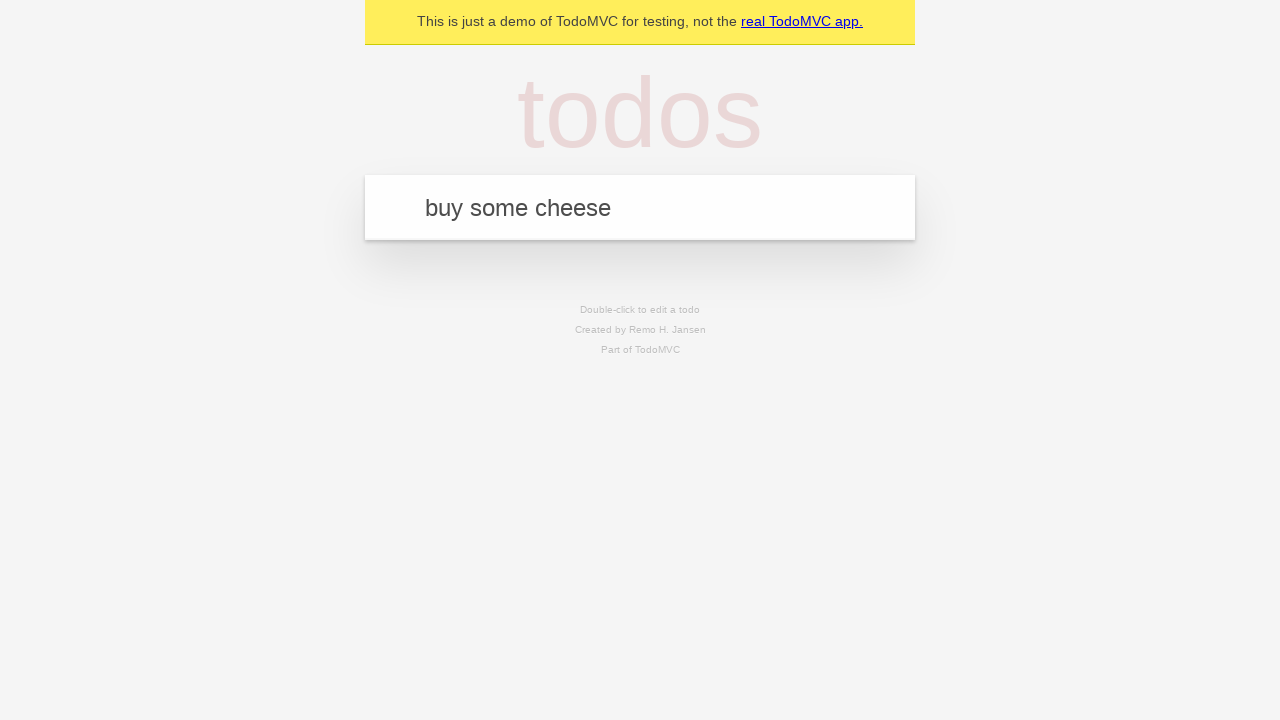

Pressed Enter to add first todo on .new-todo
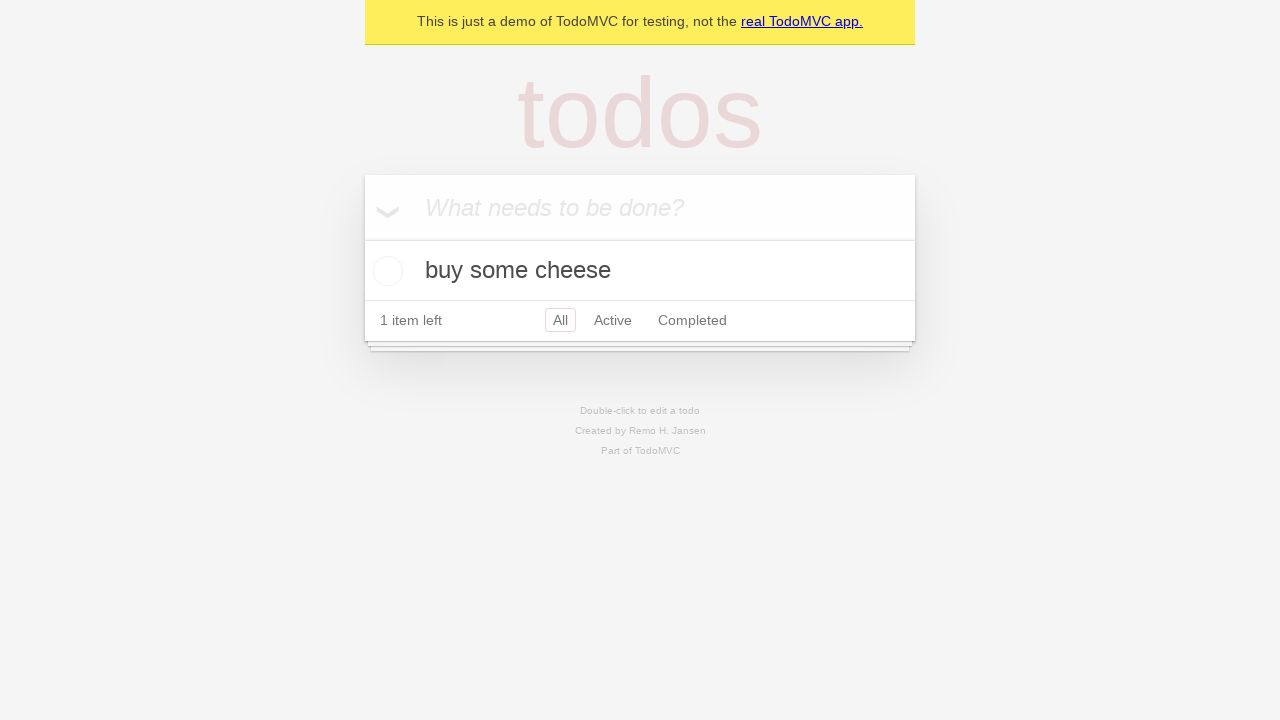

Filled new todo field with 'feed the cat' on .new-todo
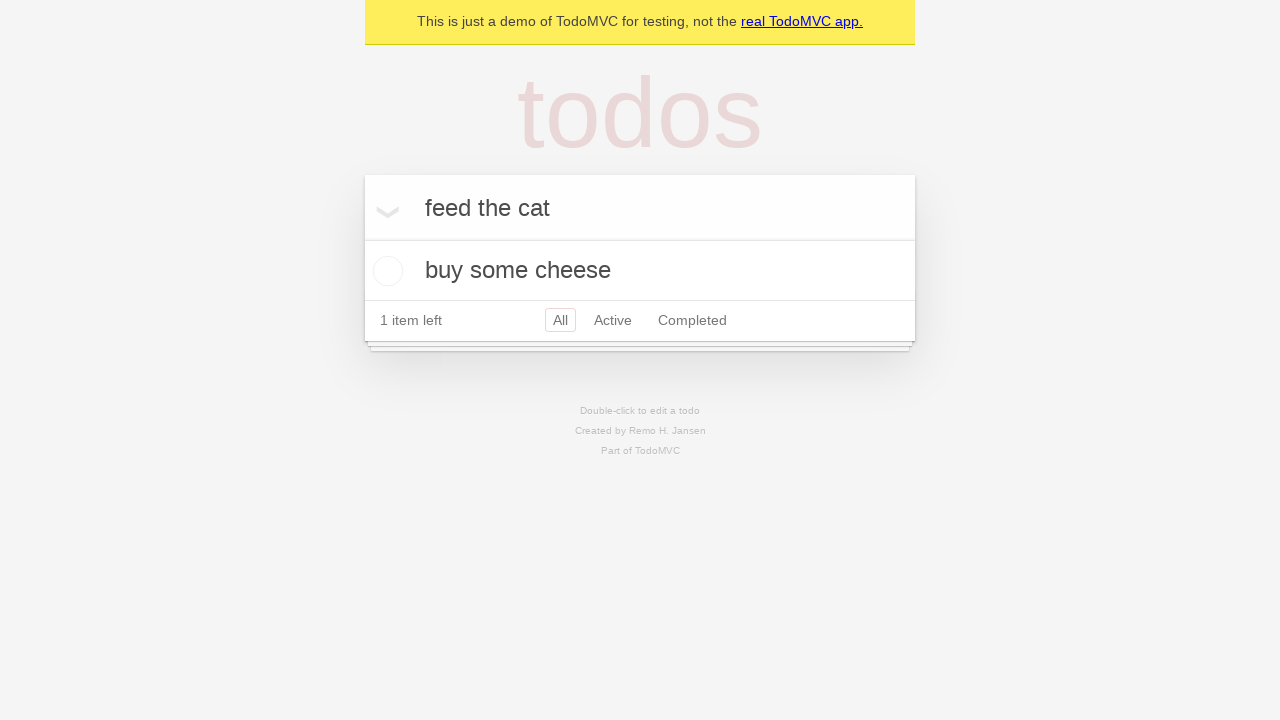

Pressed Enter to add second todo on .new-todo
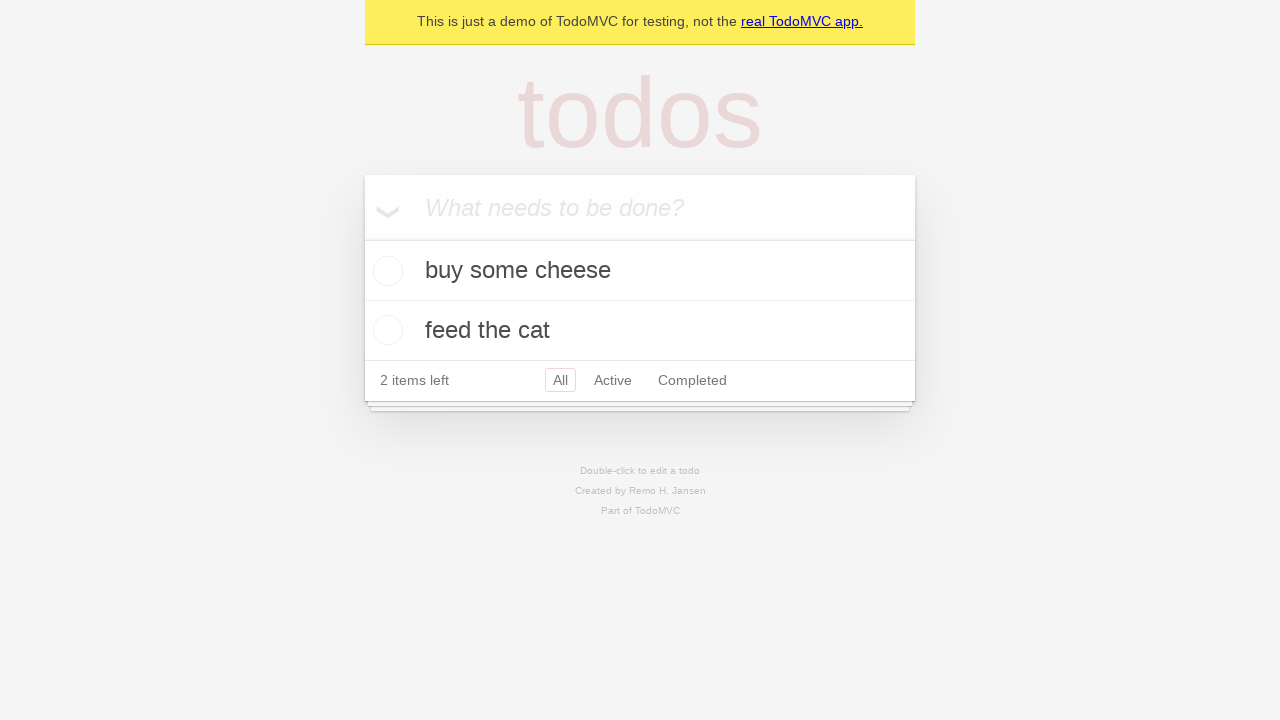

Filled new todo field with 'book a doctors appointment' on .new-todo
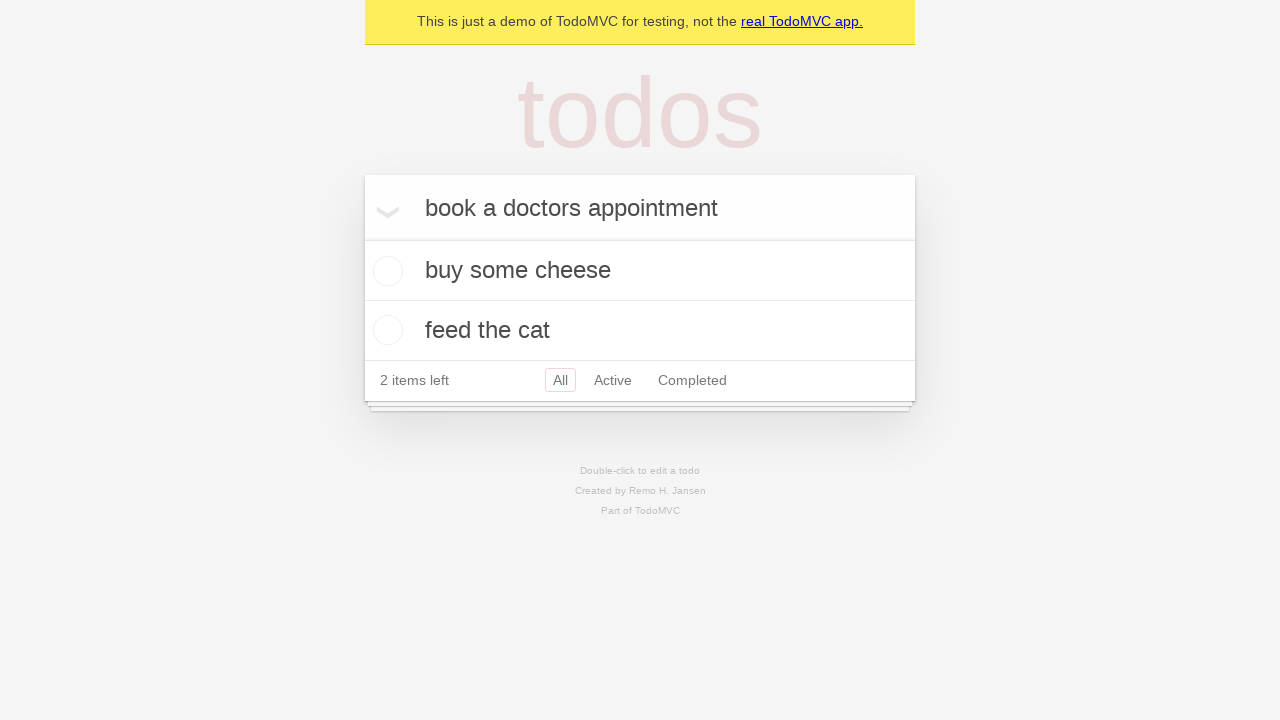

Pressed Enter to add third todo on .new-todo
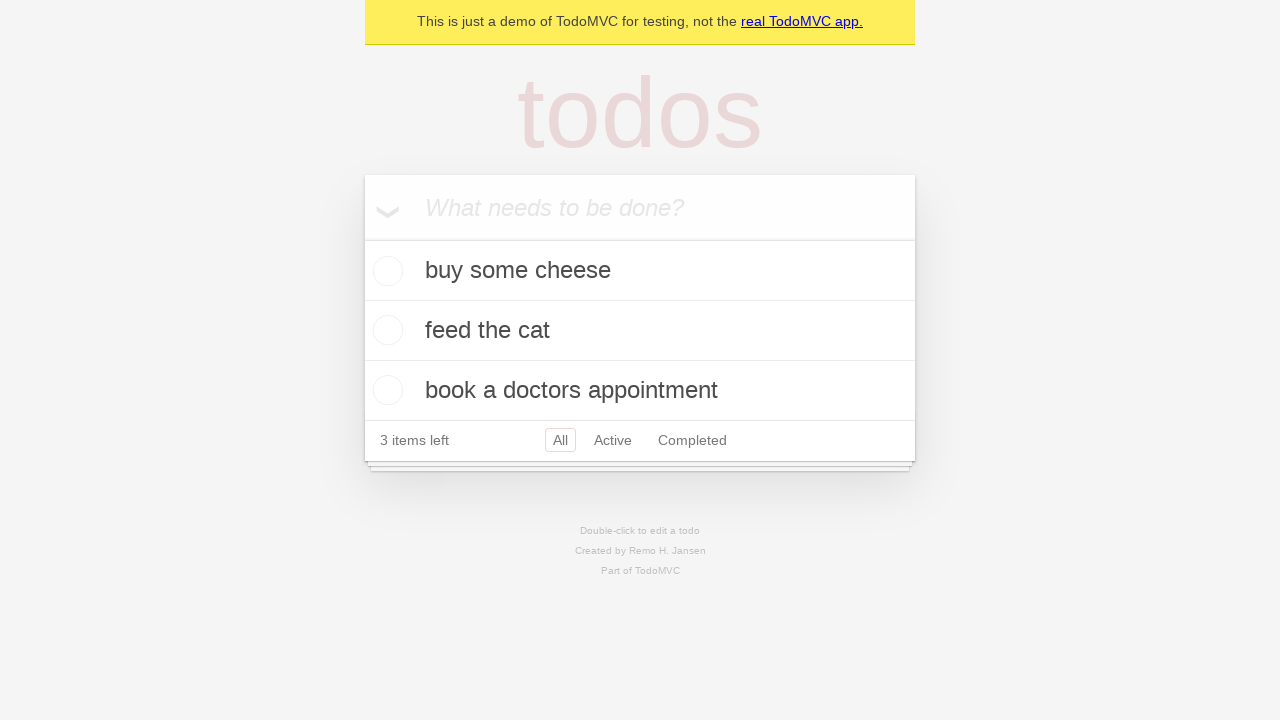

Checked the second todo as completed at (385, 330) on .todo-list li .toggle >> nth=1
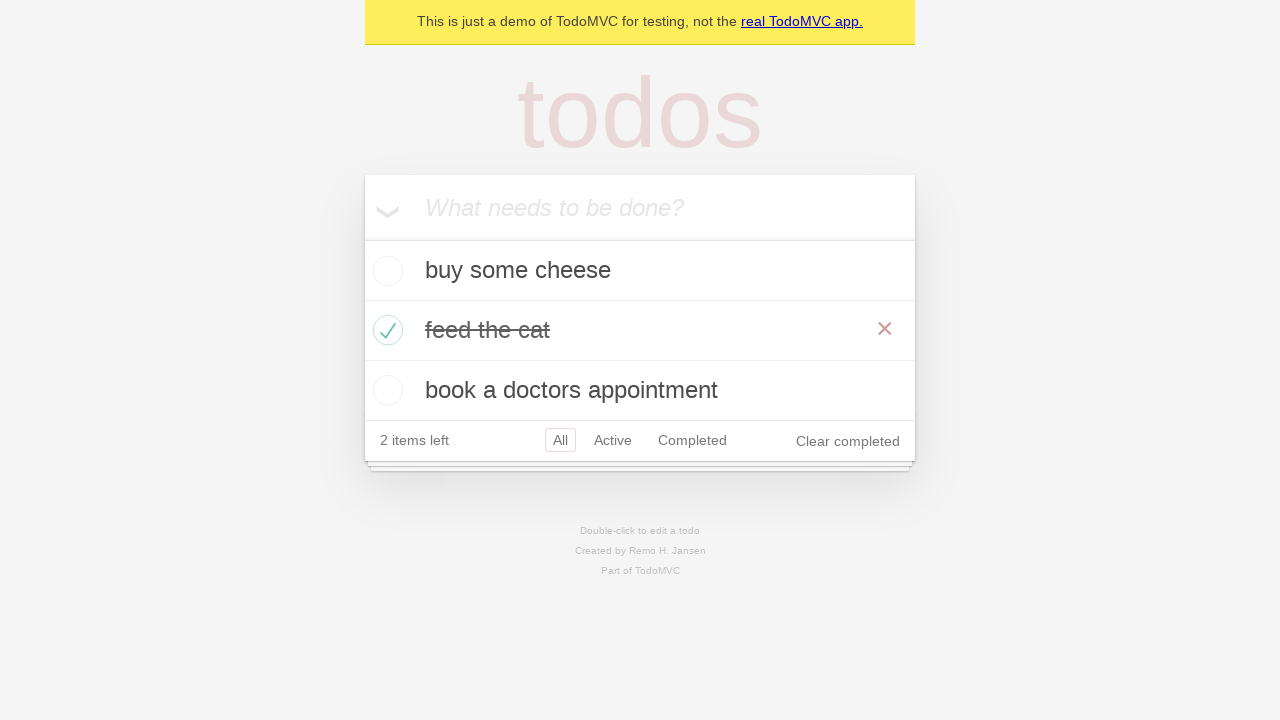

Clicked 'All' filter at (560, 440) on .filters >> text=All
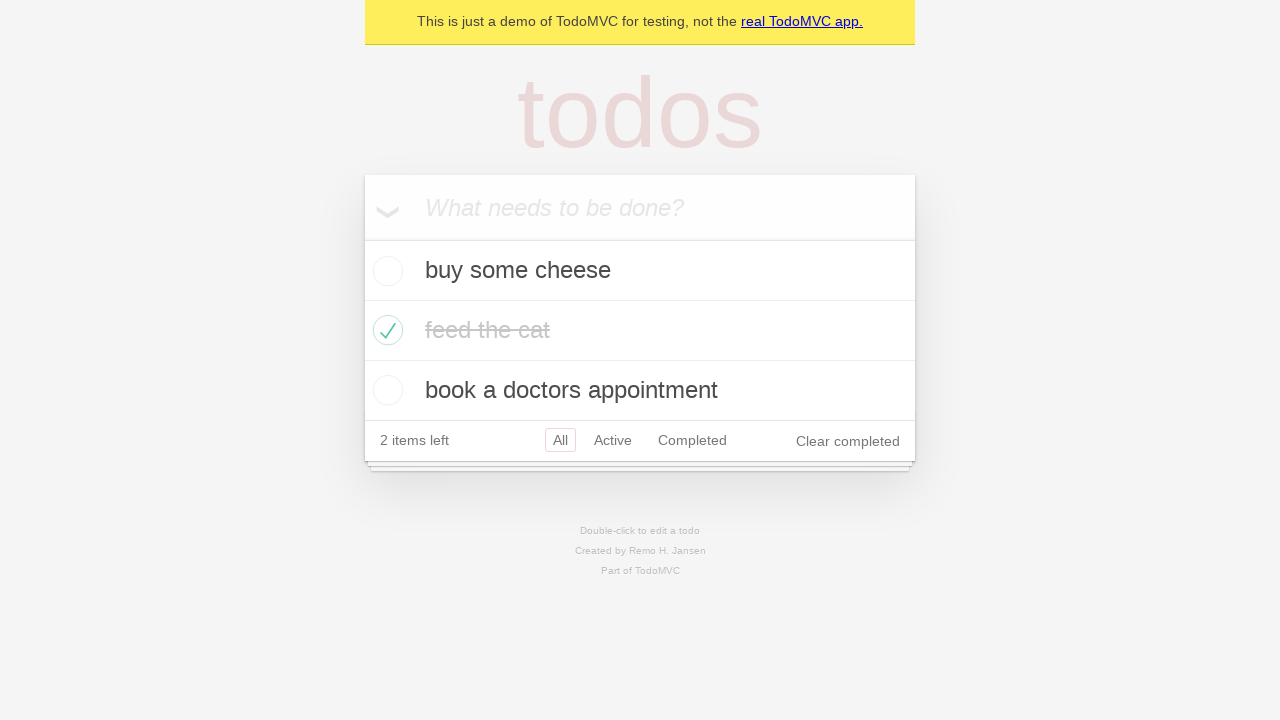

Clicked 'Active' filter at (613, 440) on .filters >> text=Active
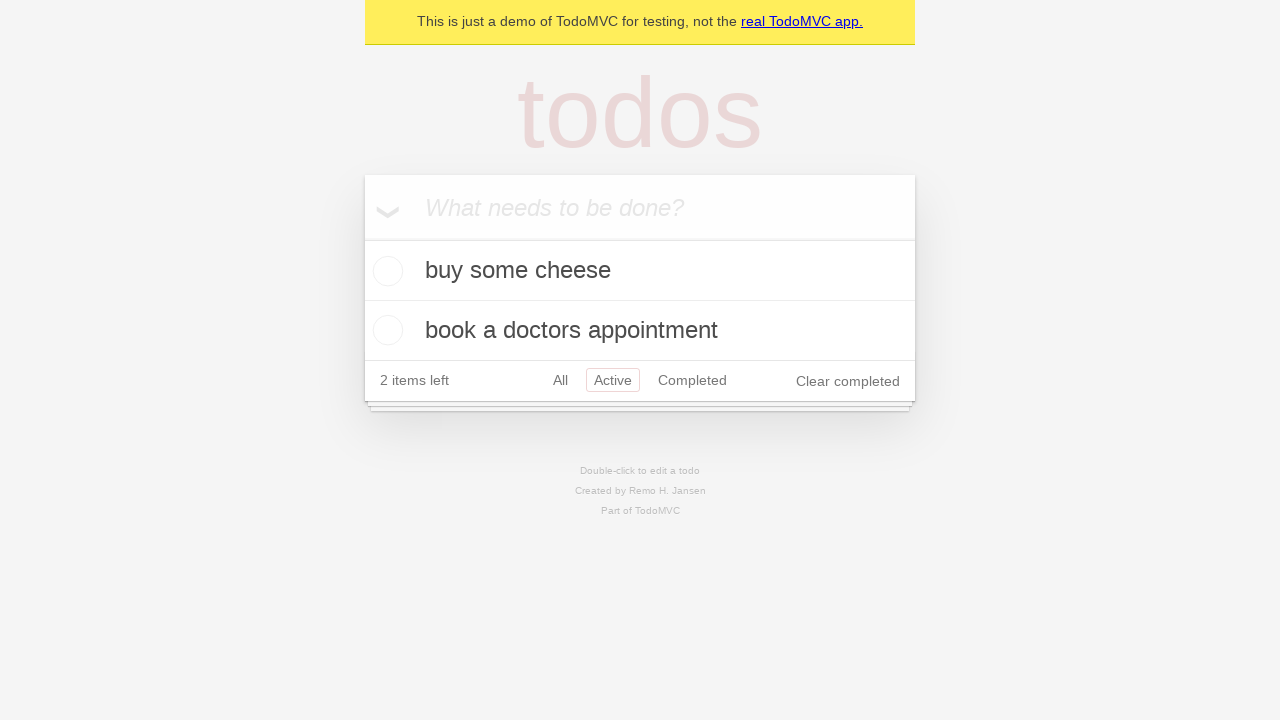

Clicked 'Completed' filter at (692, 380) on .filters >> text=Completed
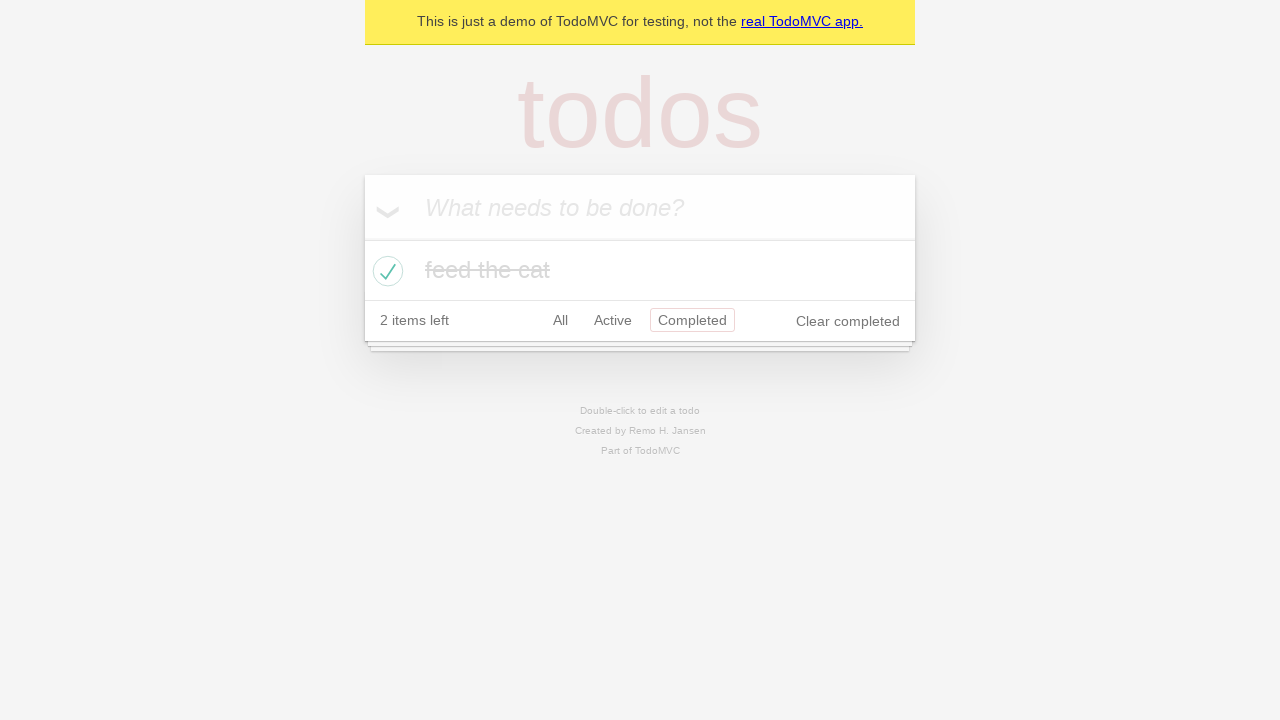

Navigated back from Completed filter
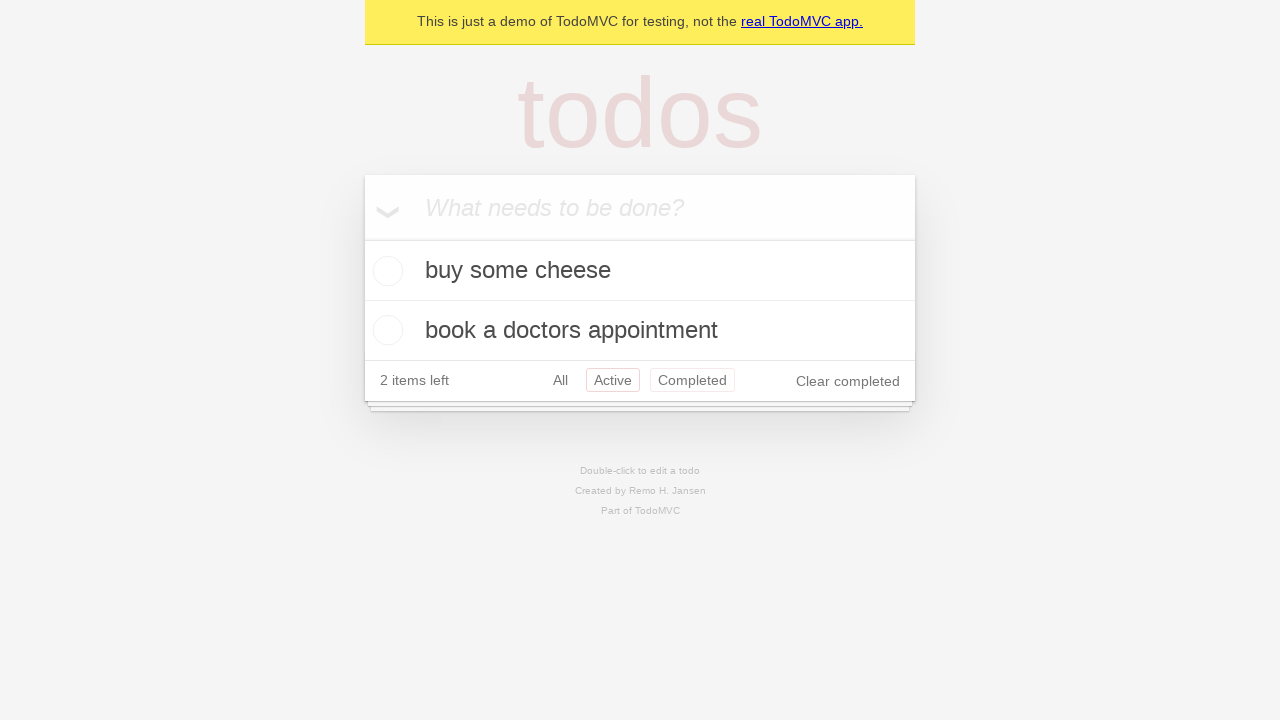

Navigated back from Active filter
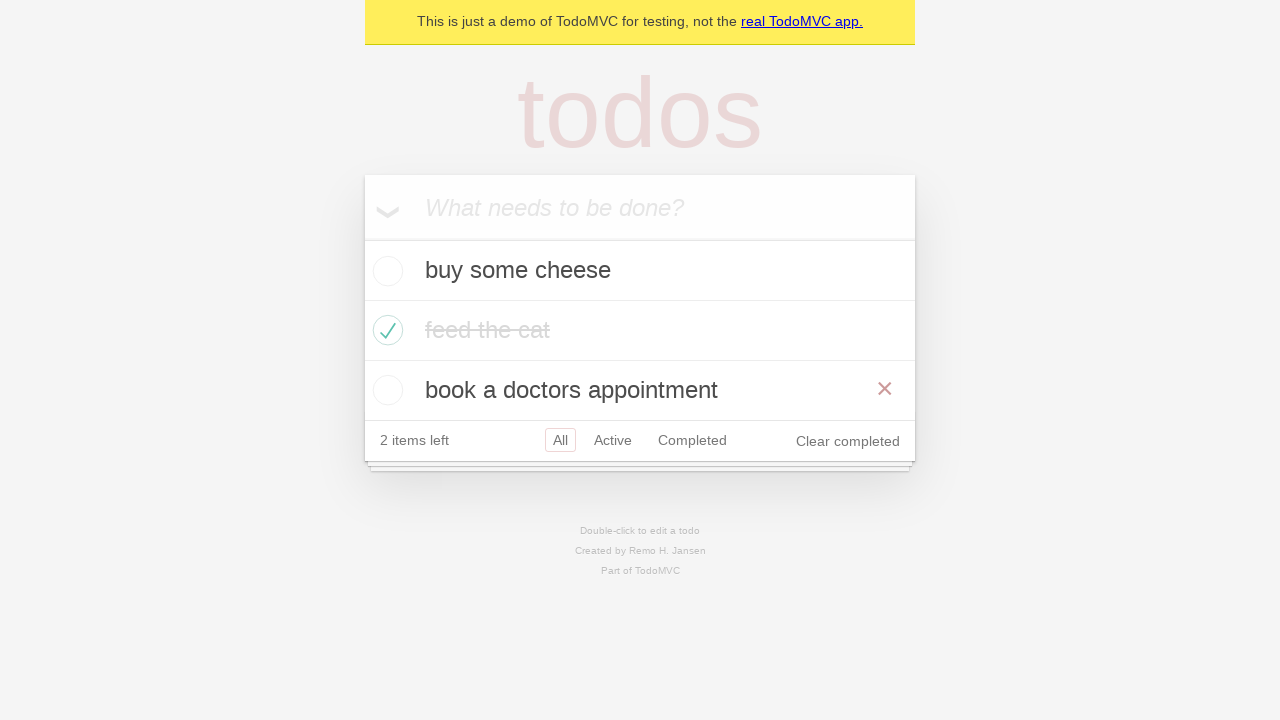

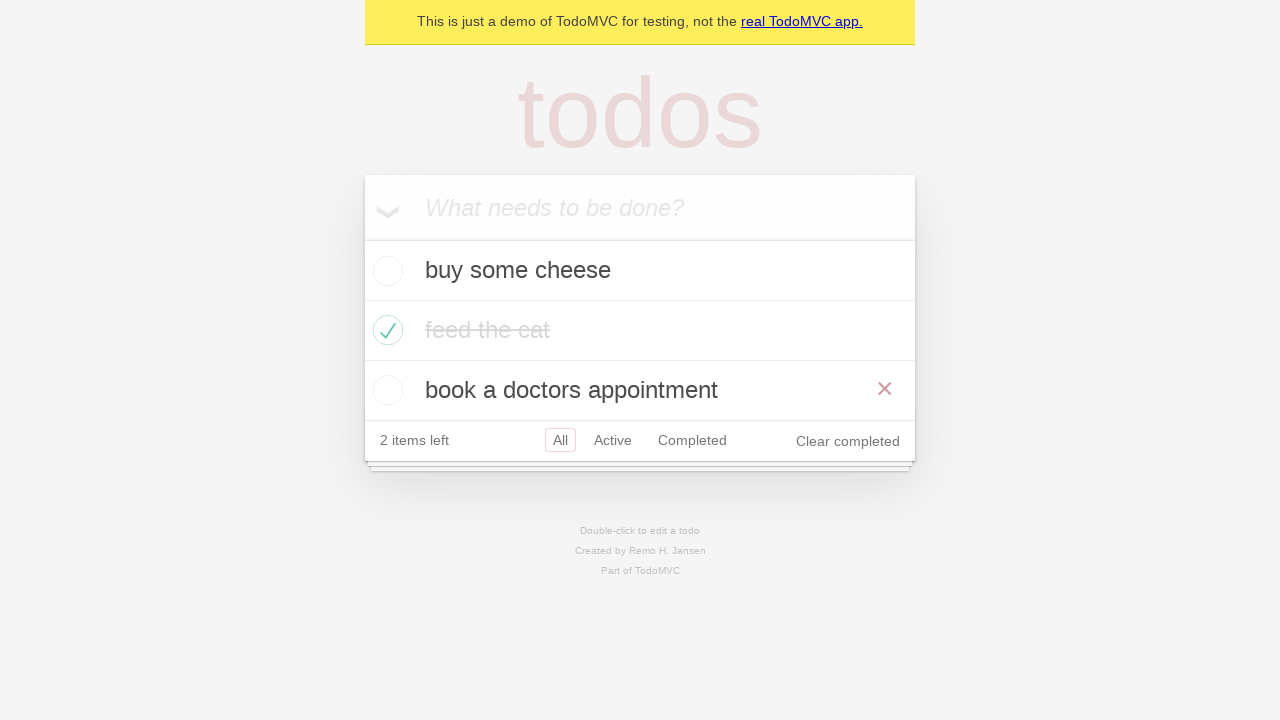